Tests drag and drop action from a draggable element to a droppable target element

Starting URL: https://crossbrowsertesting.github.io/drag-and-drop

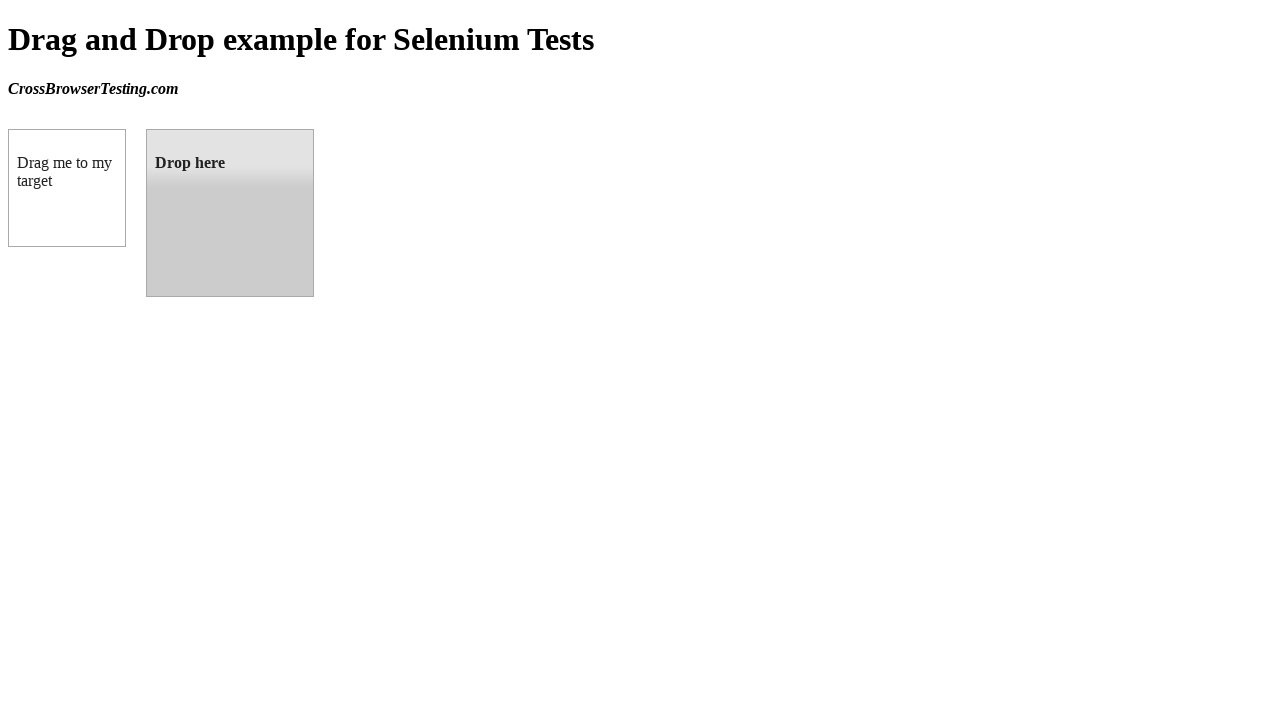

Located draggable element (box A)
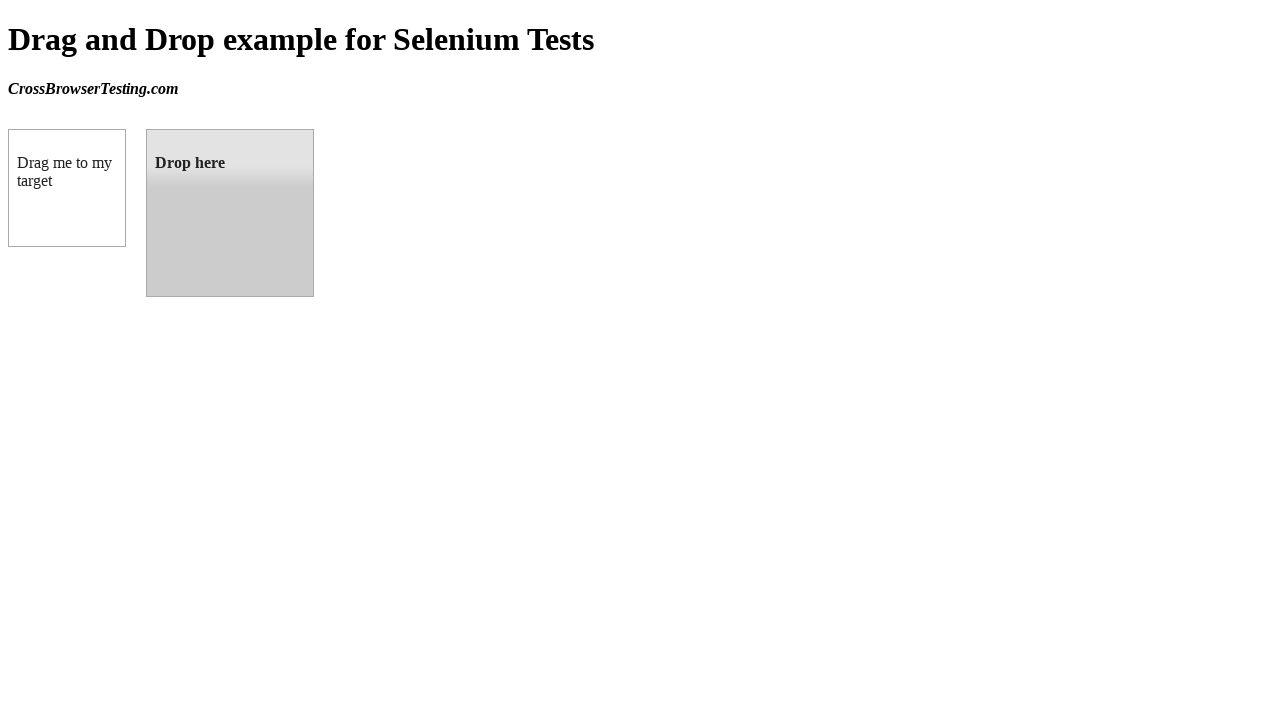

Located droppable target element (box B)
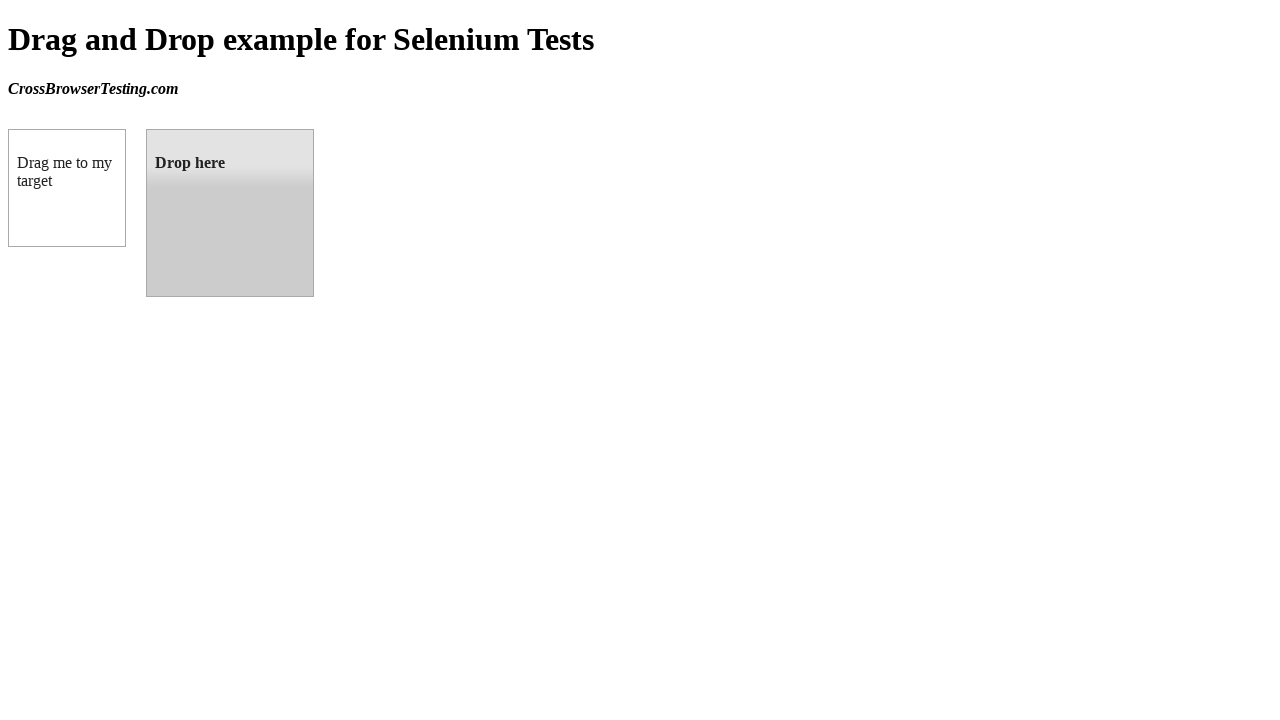

Performed drag and drop action from box A to box B at (230, 213)
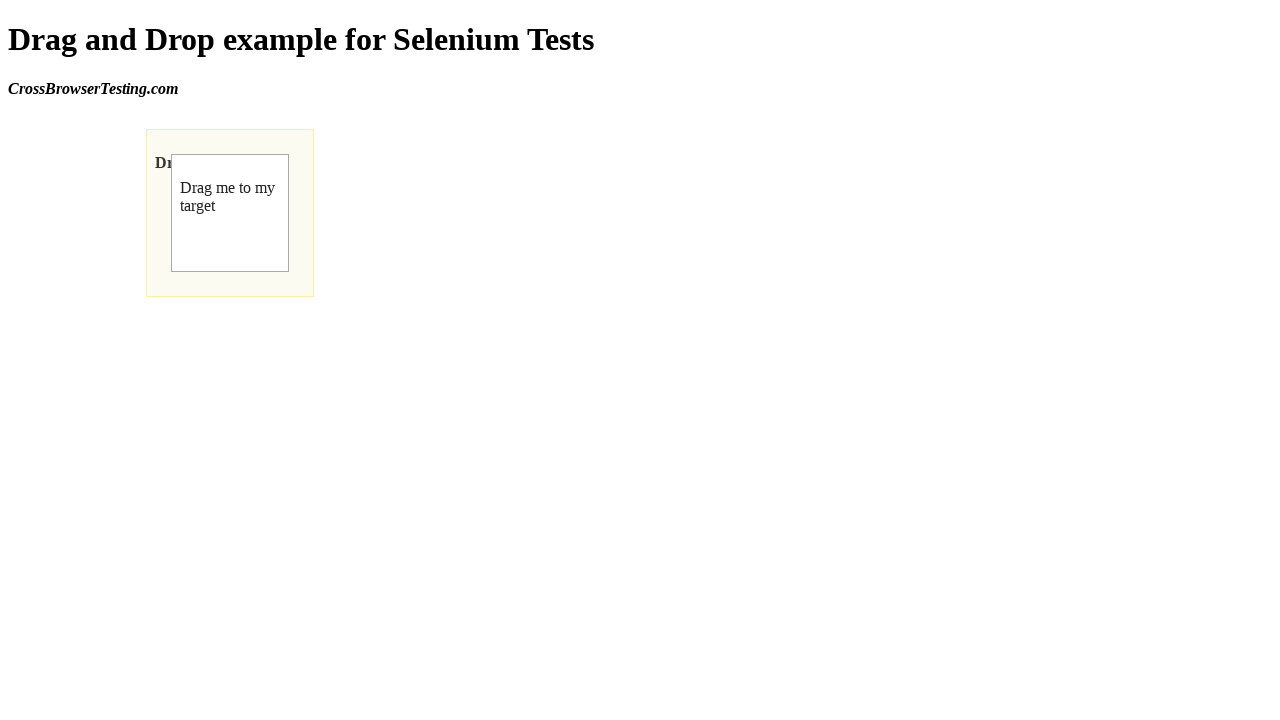

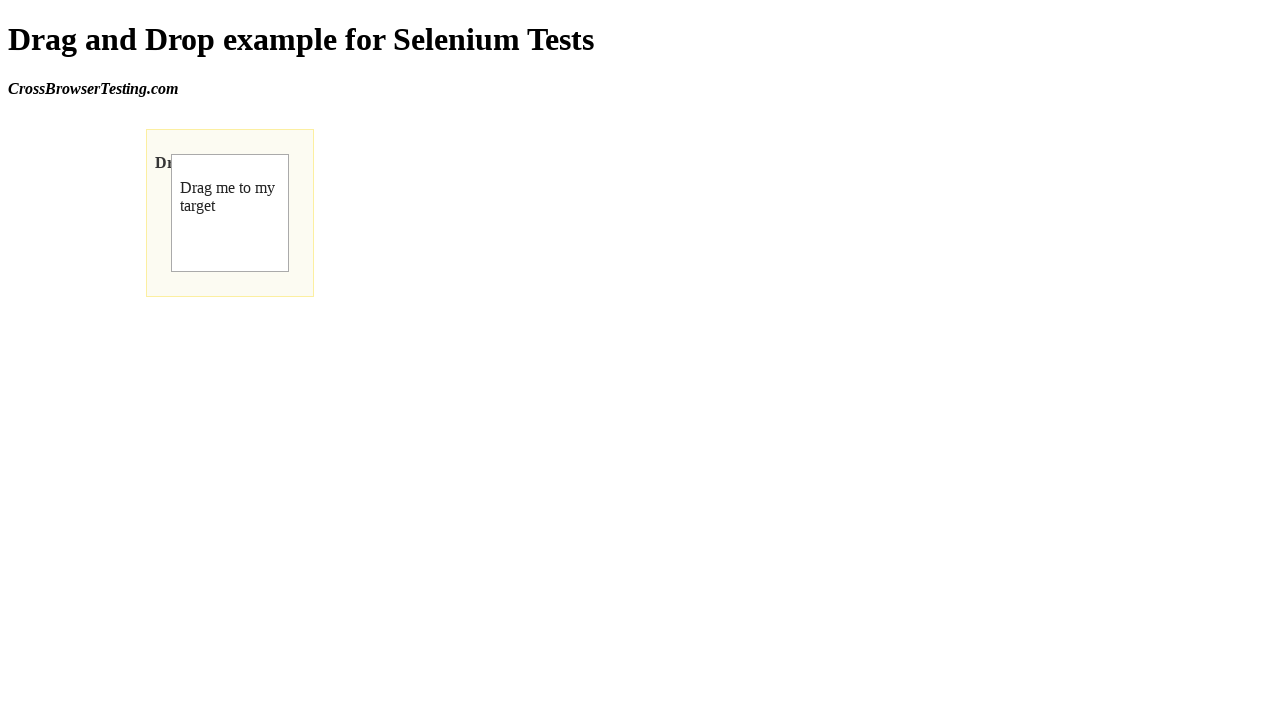